Tests that clicking the "Due" column header twice in table1 sorts the values in descending order.

Starting URL: http://the-internet.herokuapp.com/tables

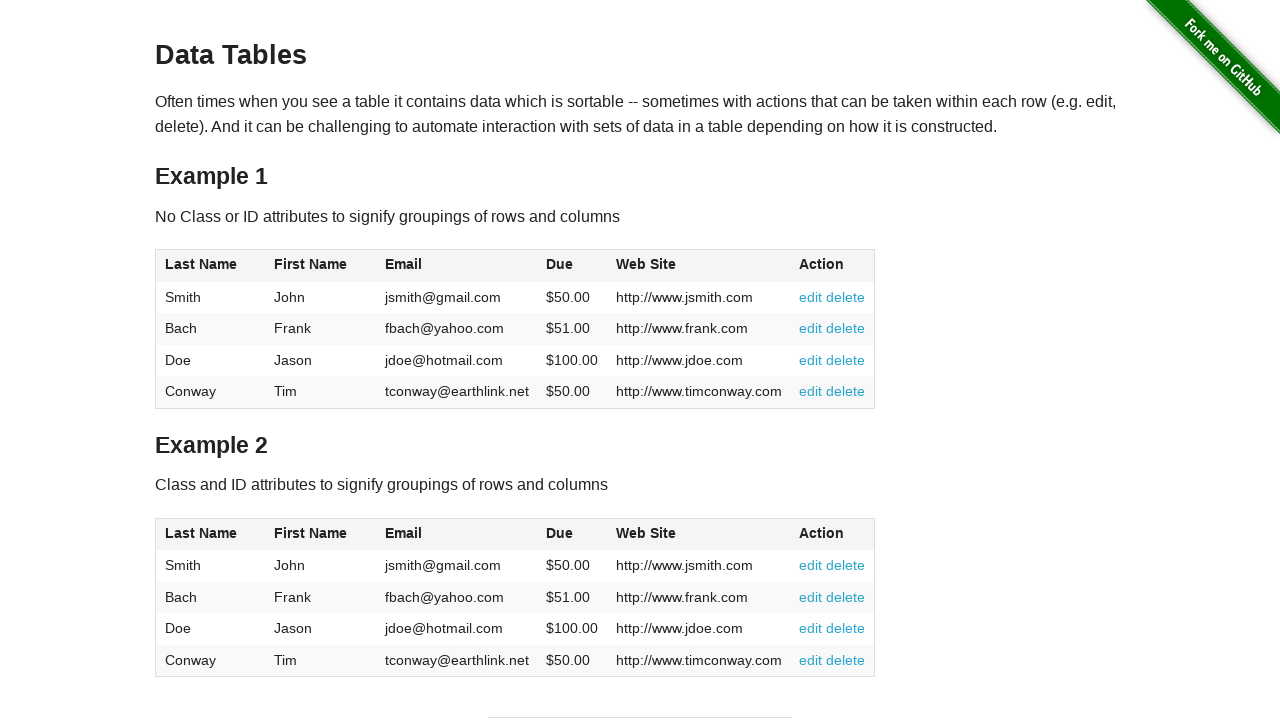

Clicked Due column header first time for ascending sort at (572, 266) on #table1 thead tr th:nth-of-type(4)
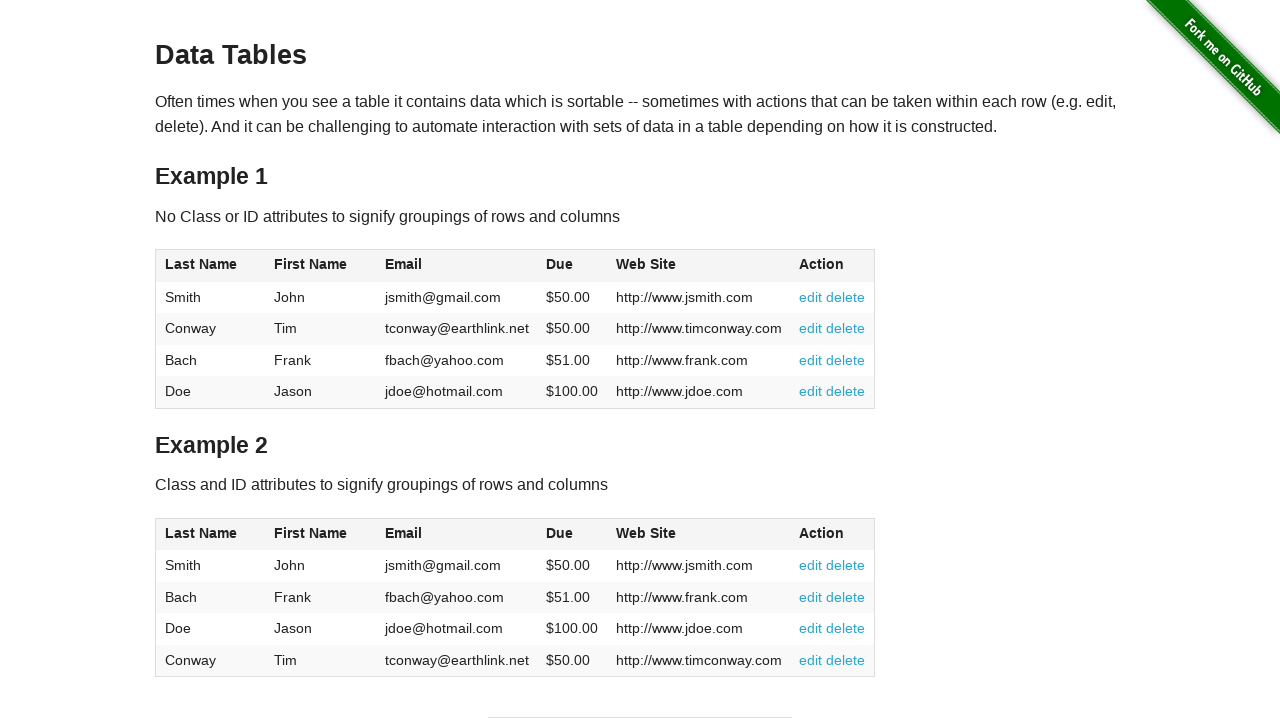

Clicked Due column header second time for descending sort at (572, 266) on #table1 thead tr th:nth-of-type(4)
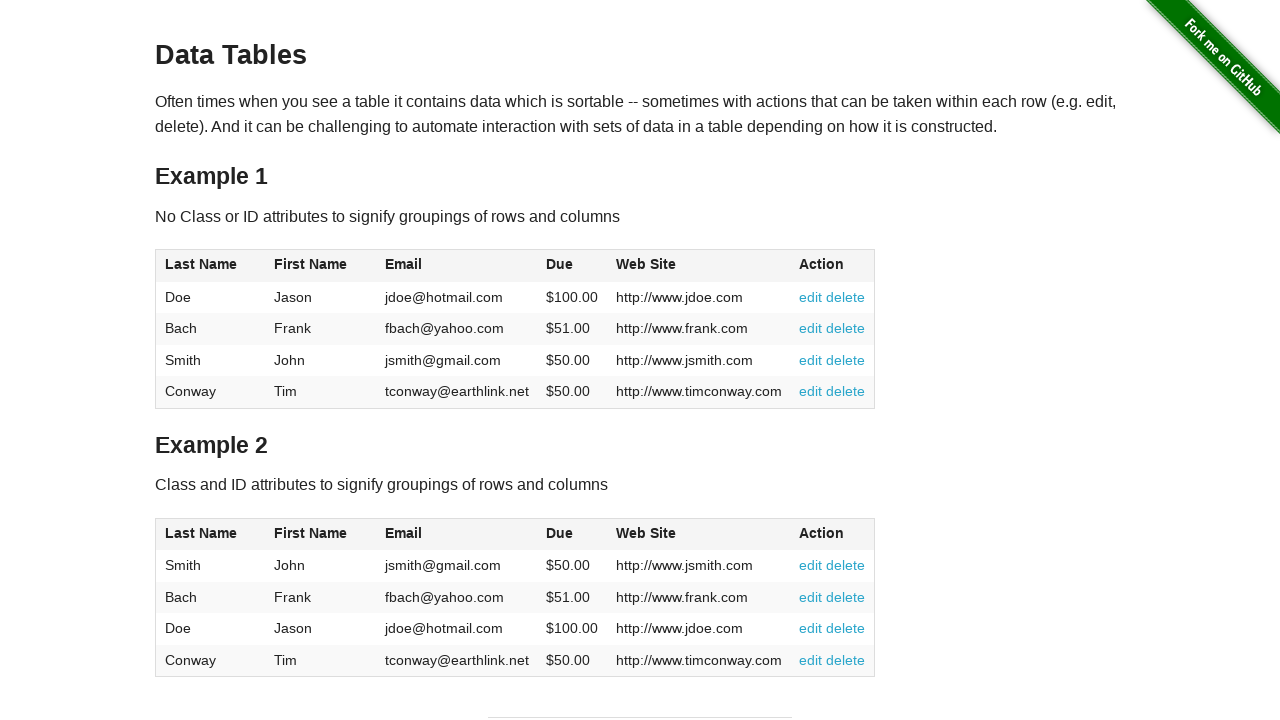

Table updated with descending sort applied to Due column
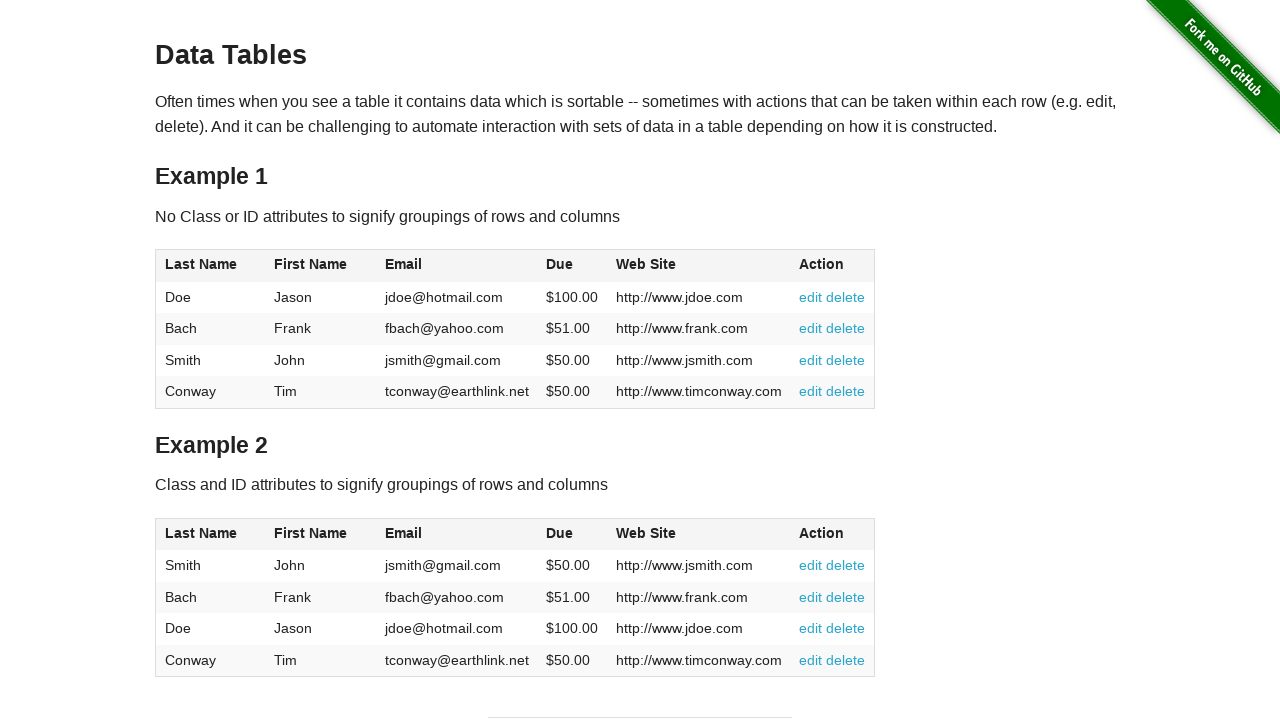

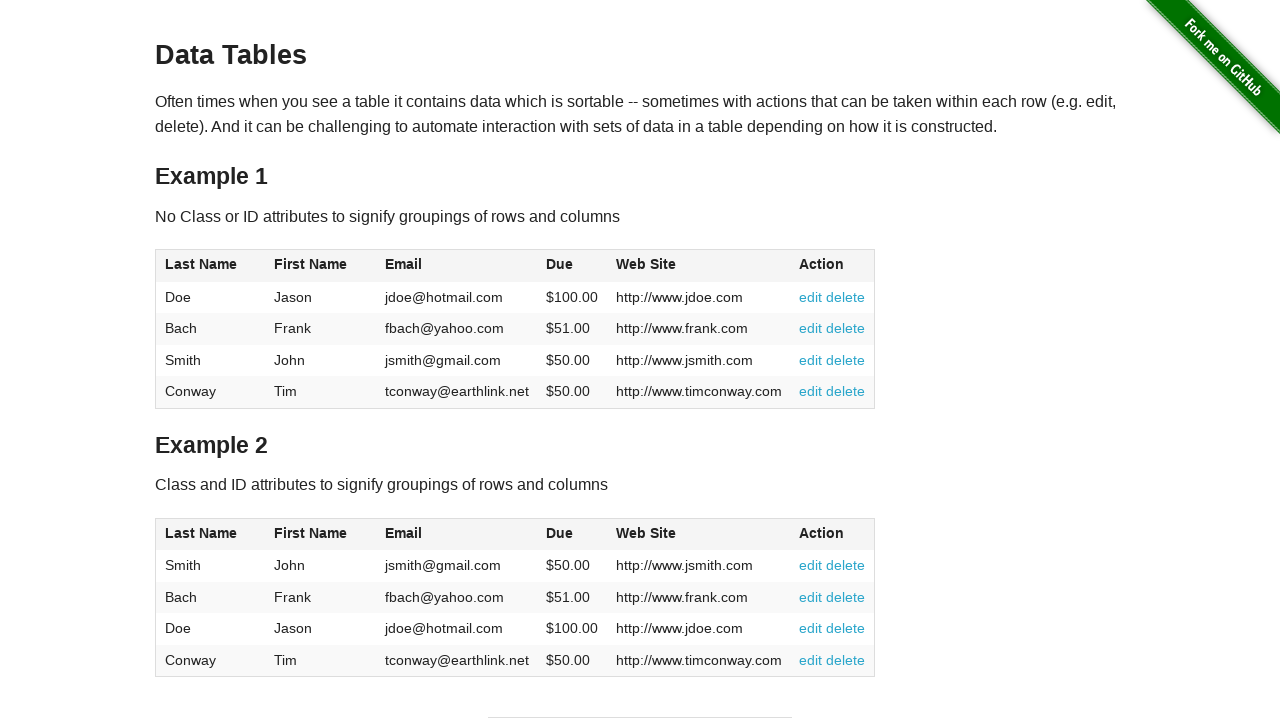